Tests radio button selection on an HTML forms tutorial page by selecting "cheese" from the first radio button group and "beer" from the second radio button group.

Starting URL: http://echoecho.com/htmlforms10.htm

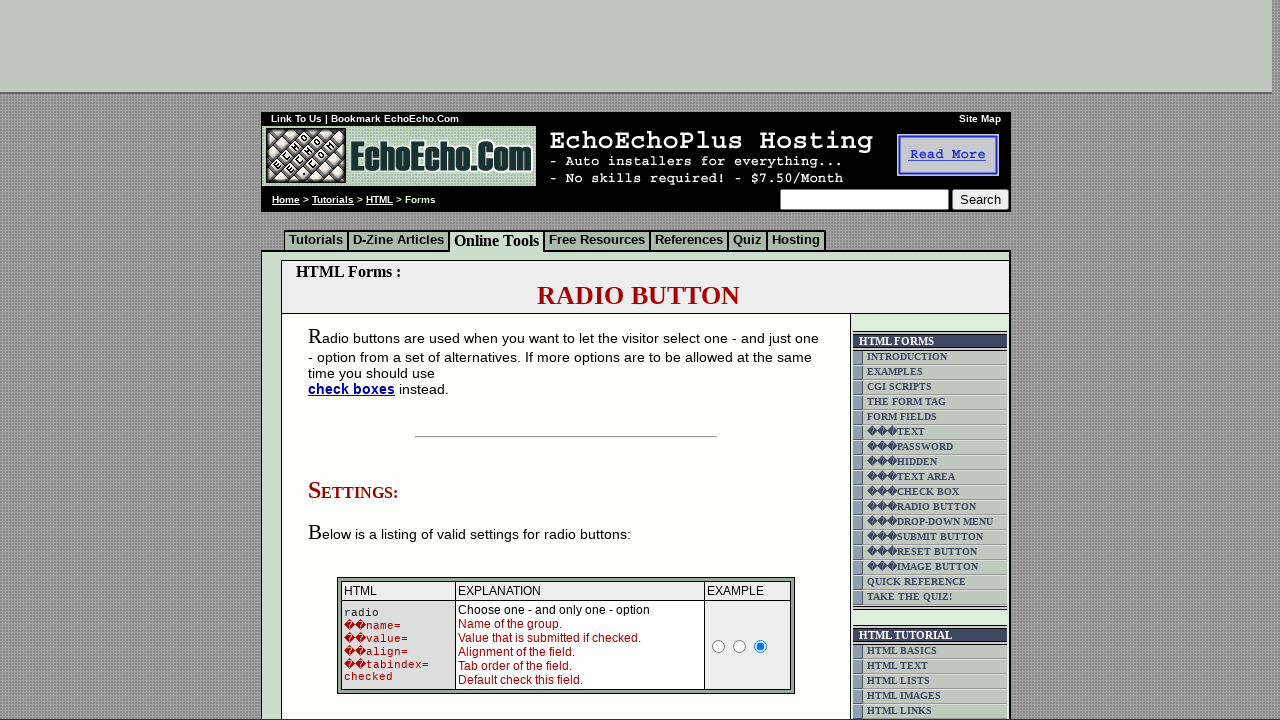

Set viewport size to 1920x1080
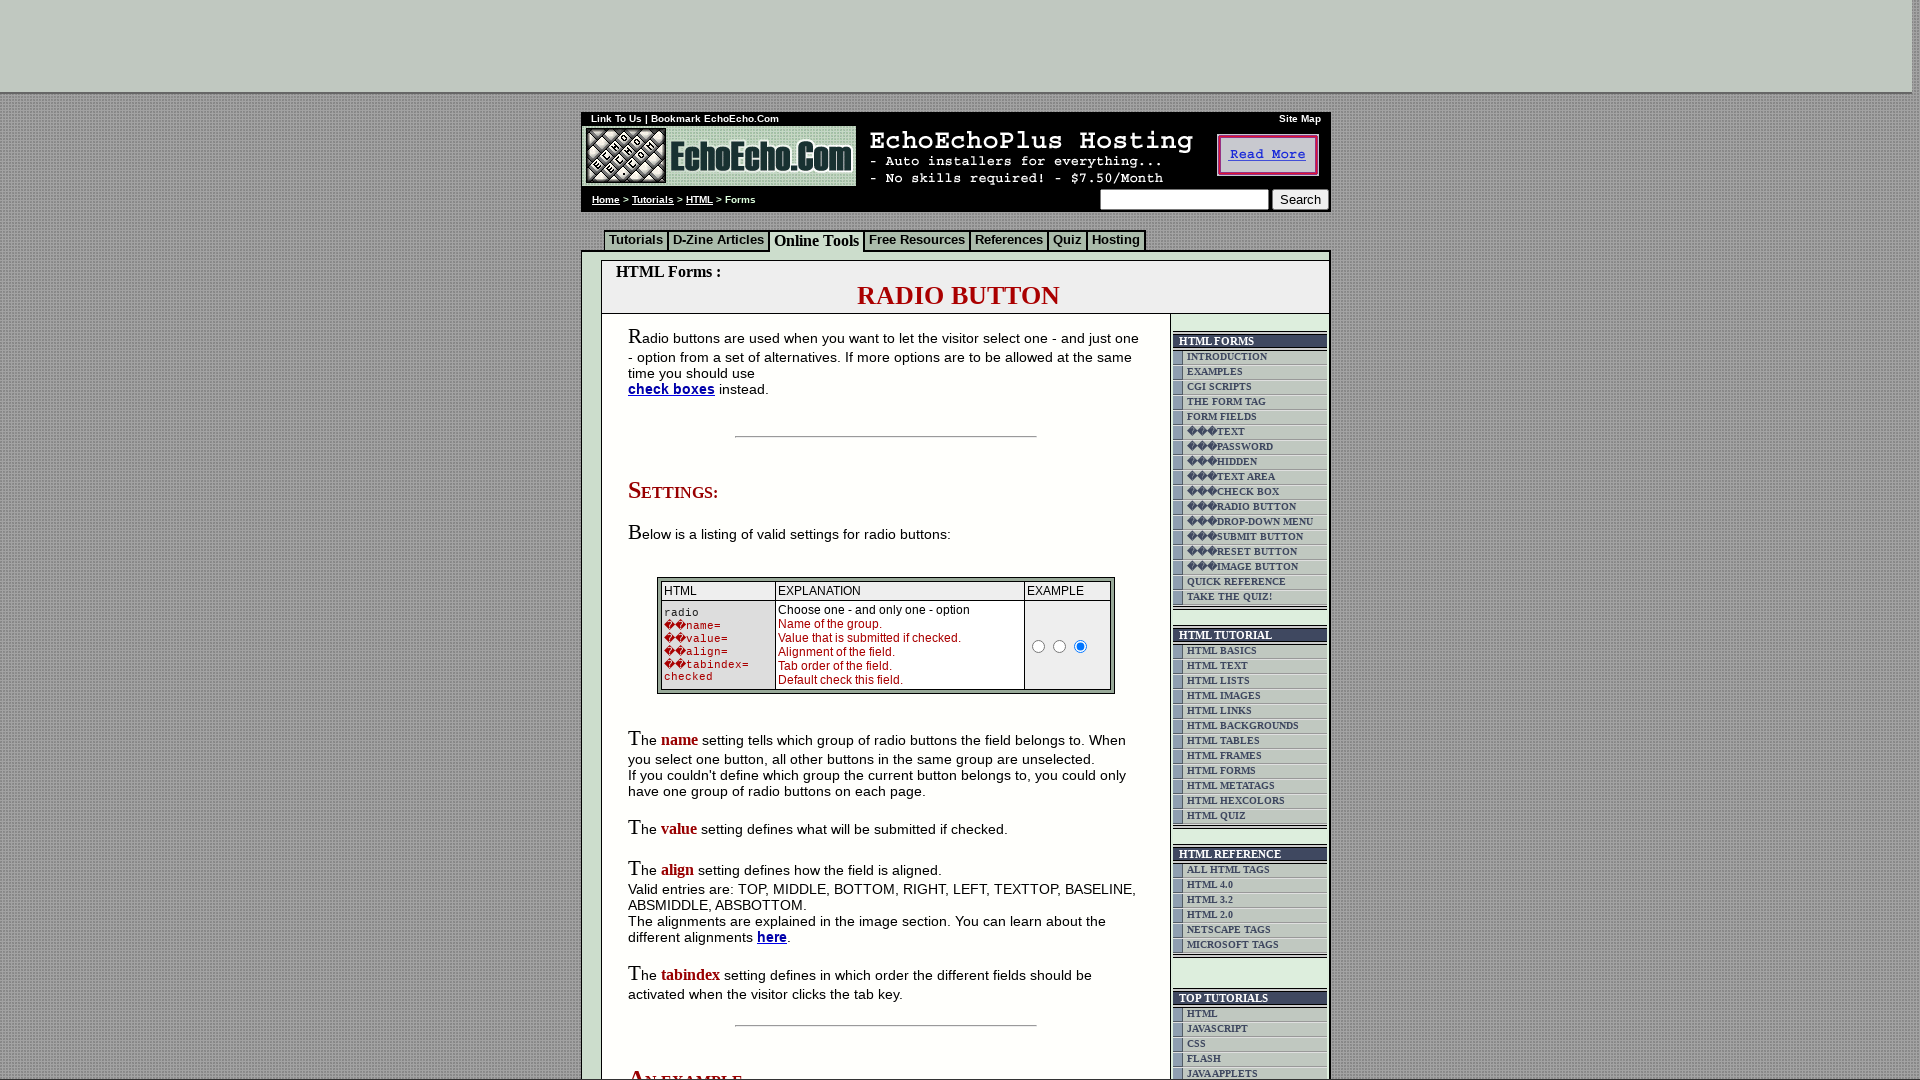

Located radio button block using XPath
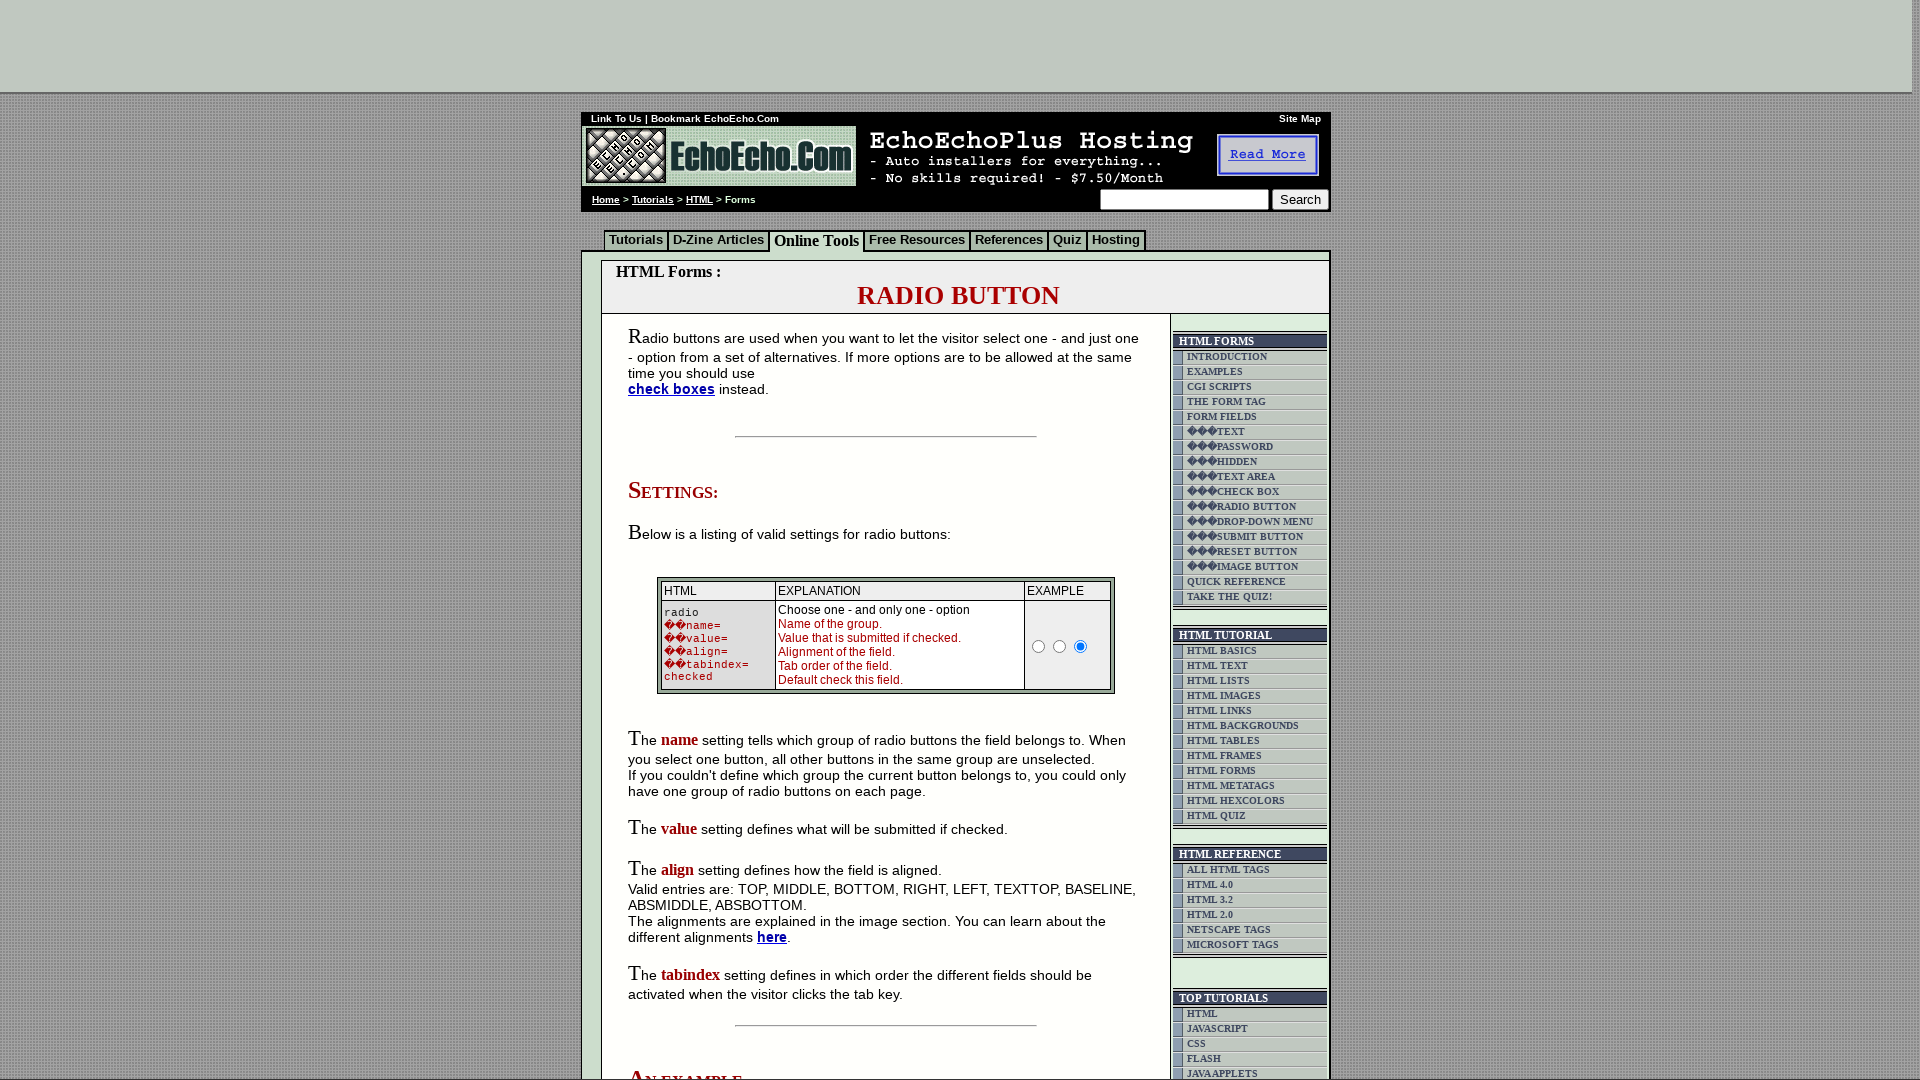

Scrolled radio button block into view
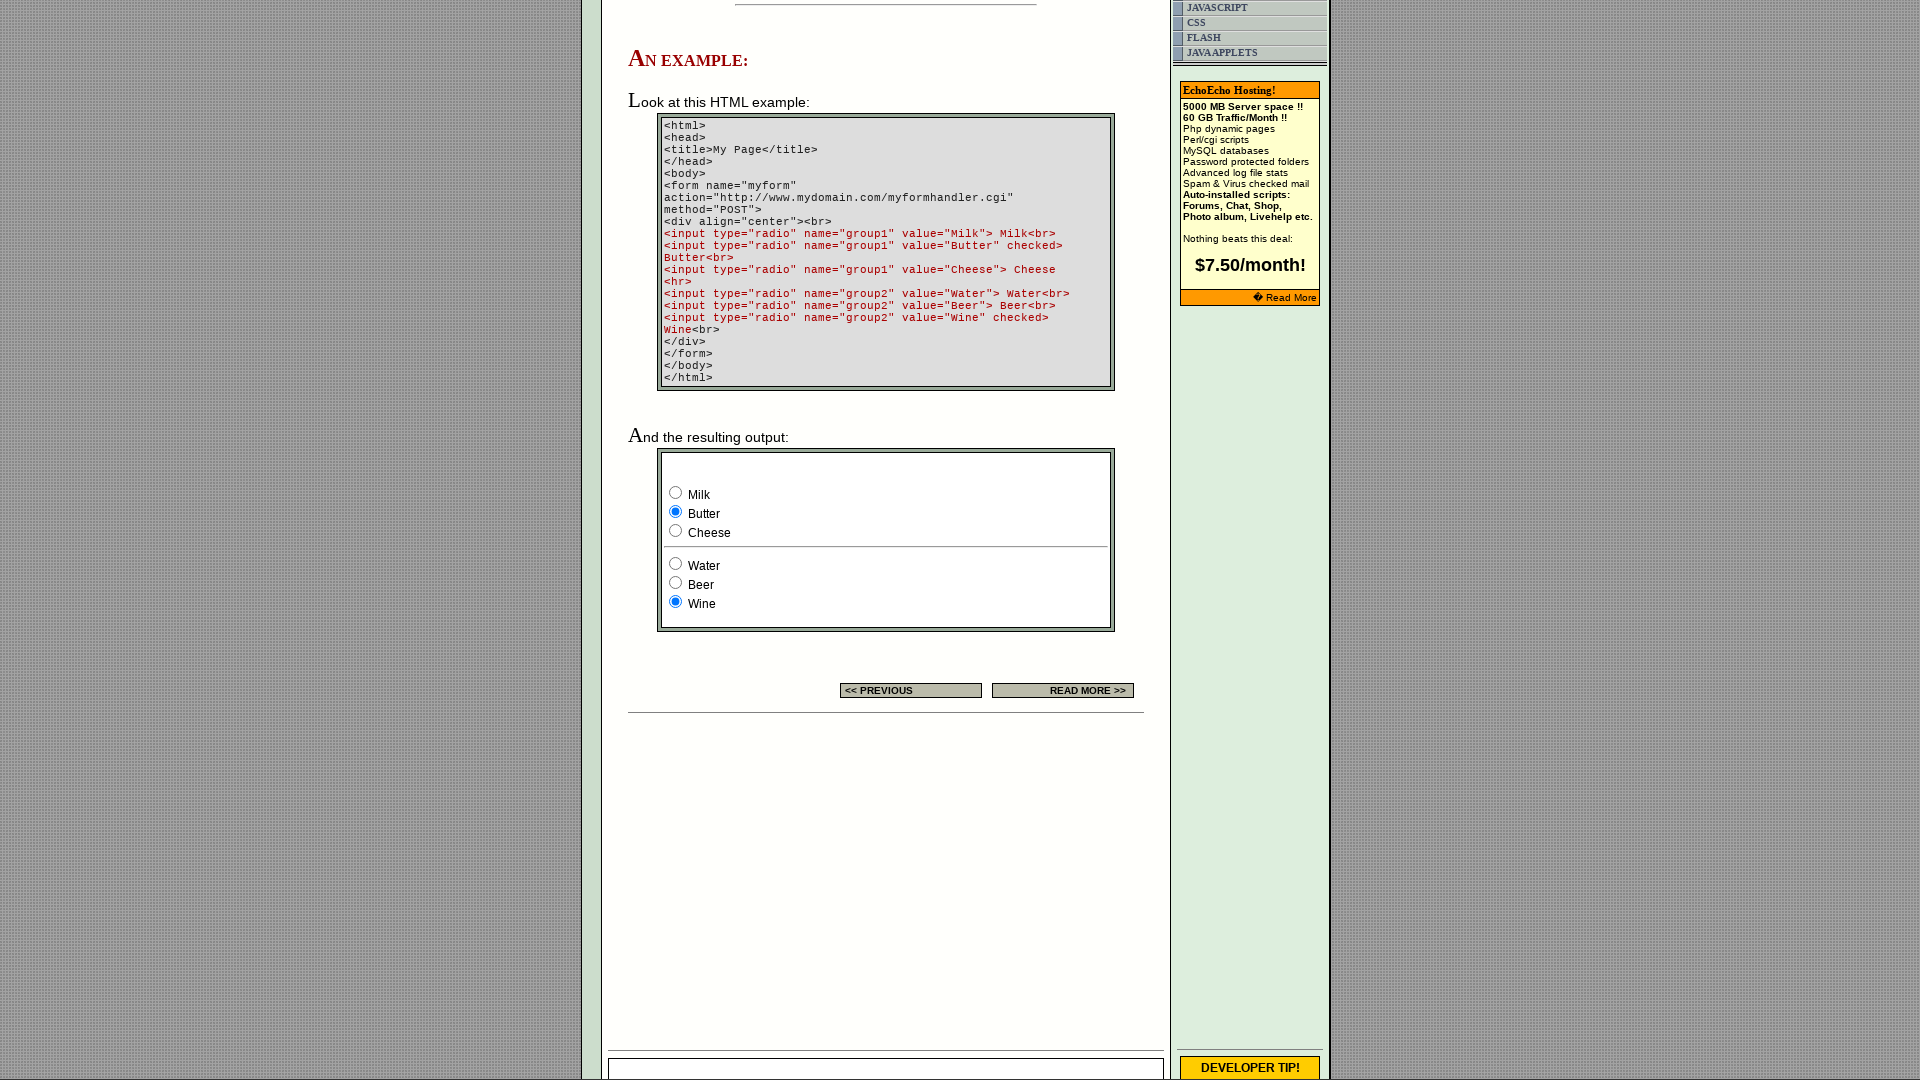

Selected 'Cheese' from first radio button group at (676, 530) on input[name='group1'][value='Cheese']
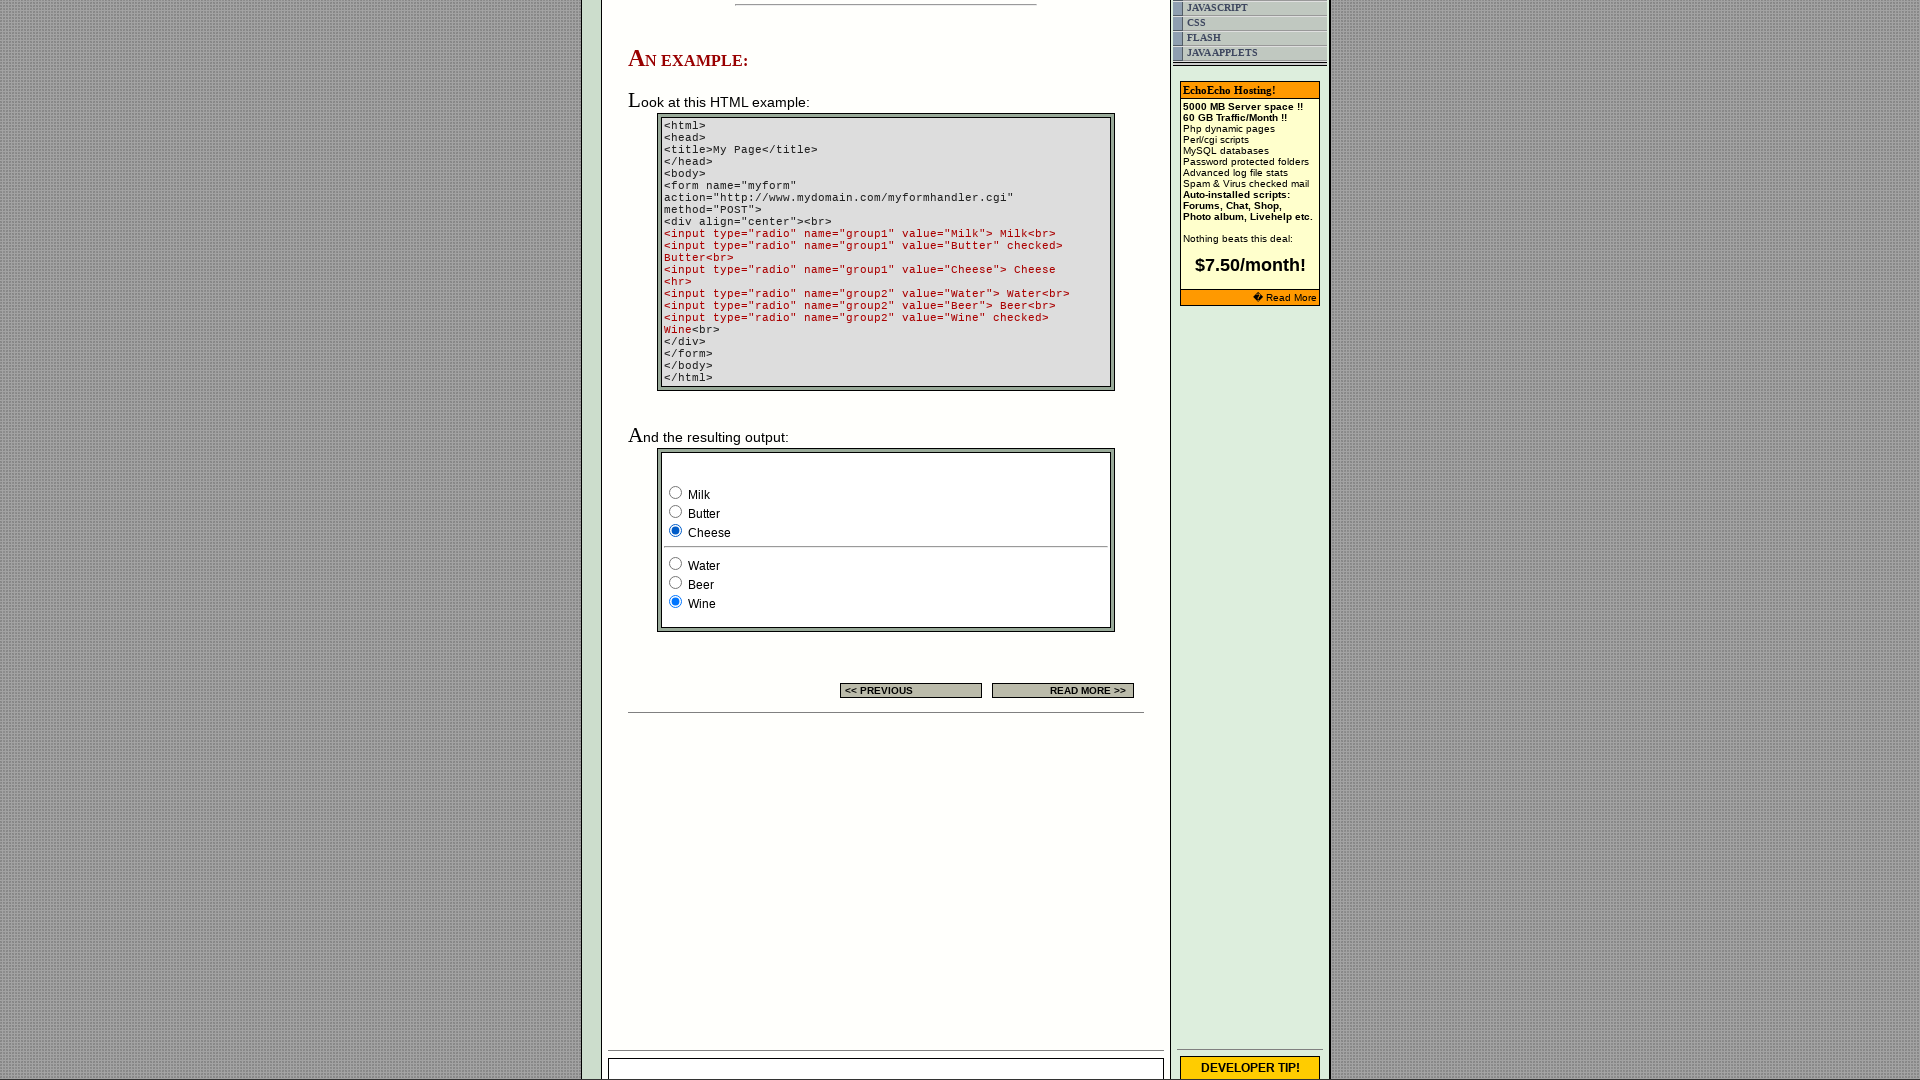

Selected 'Beer' from second radio button group at (676, 582) on input[name='group2'][value='Beer']
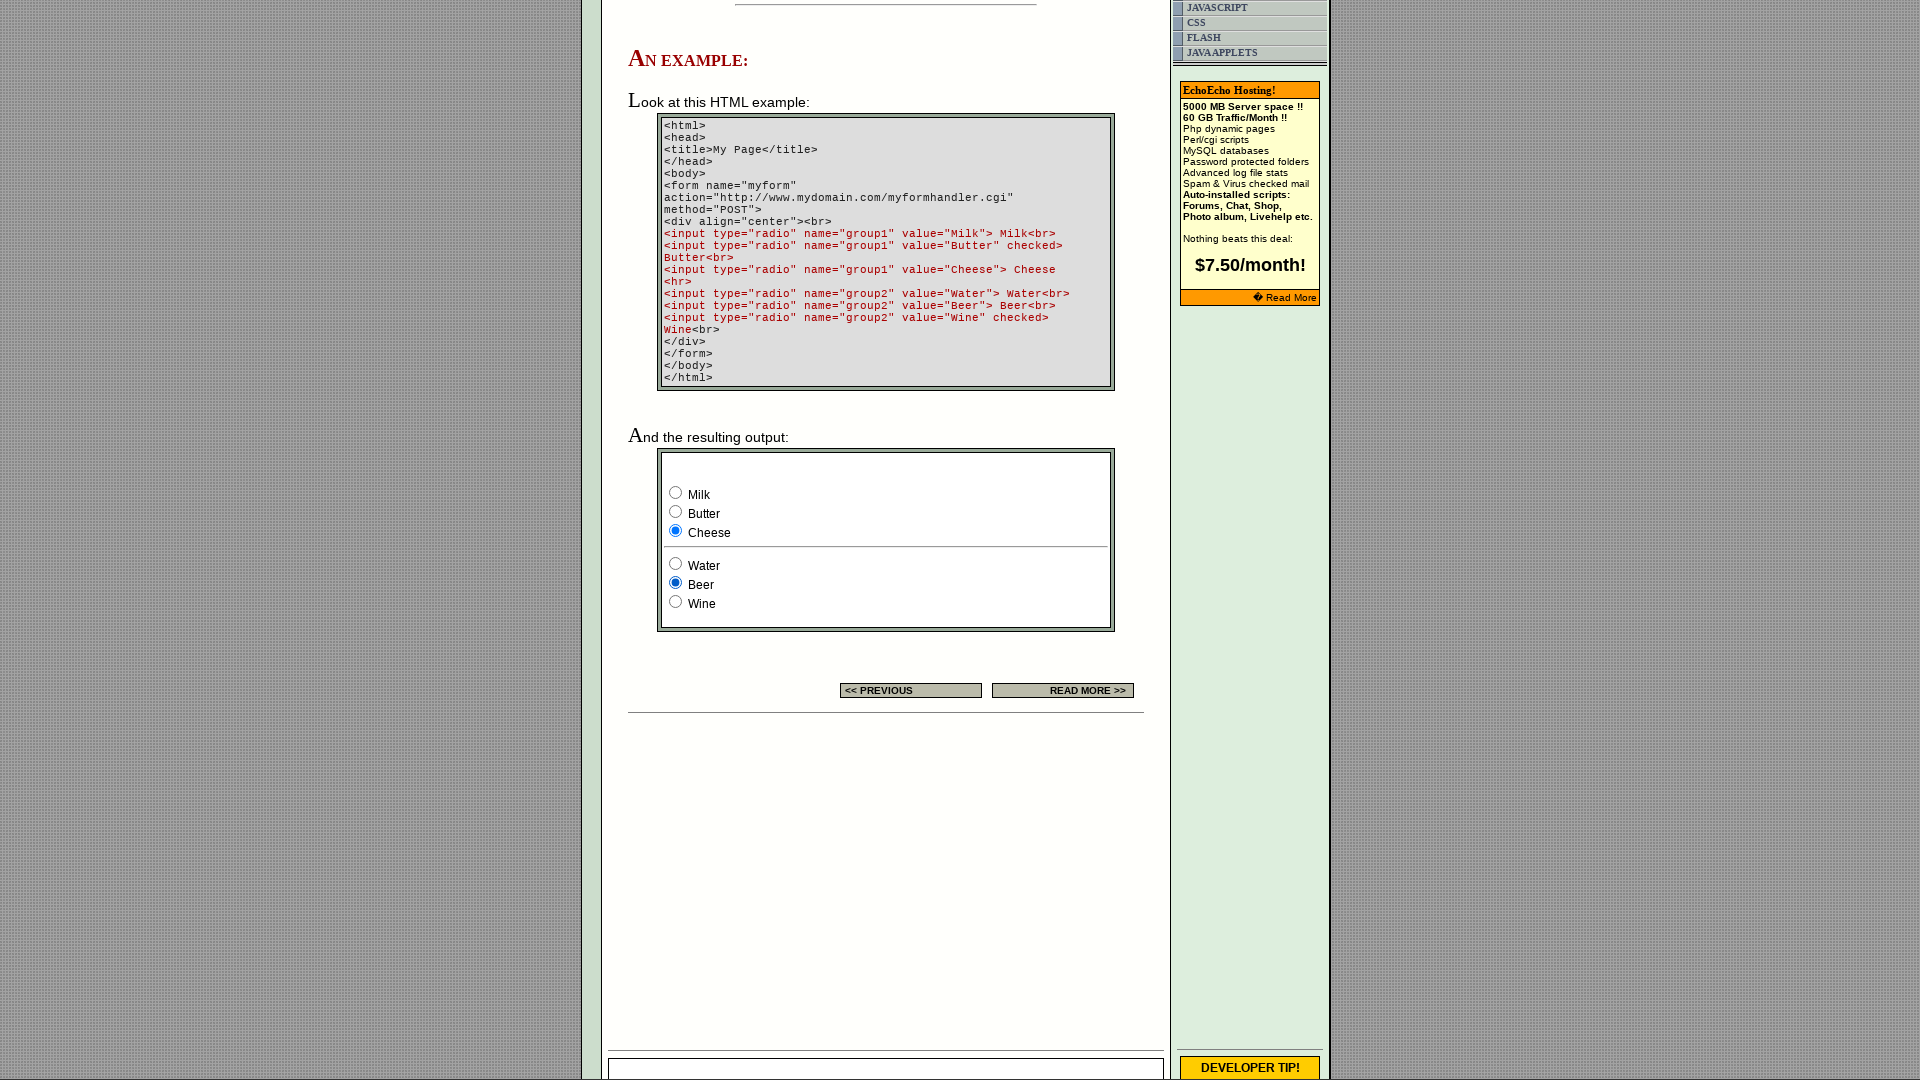

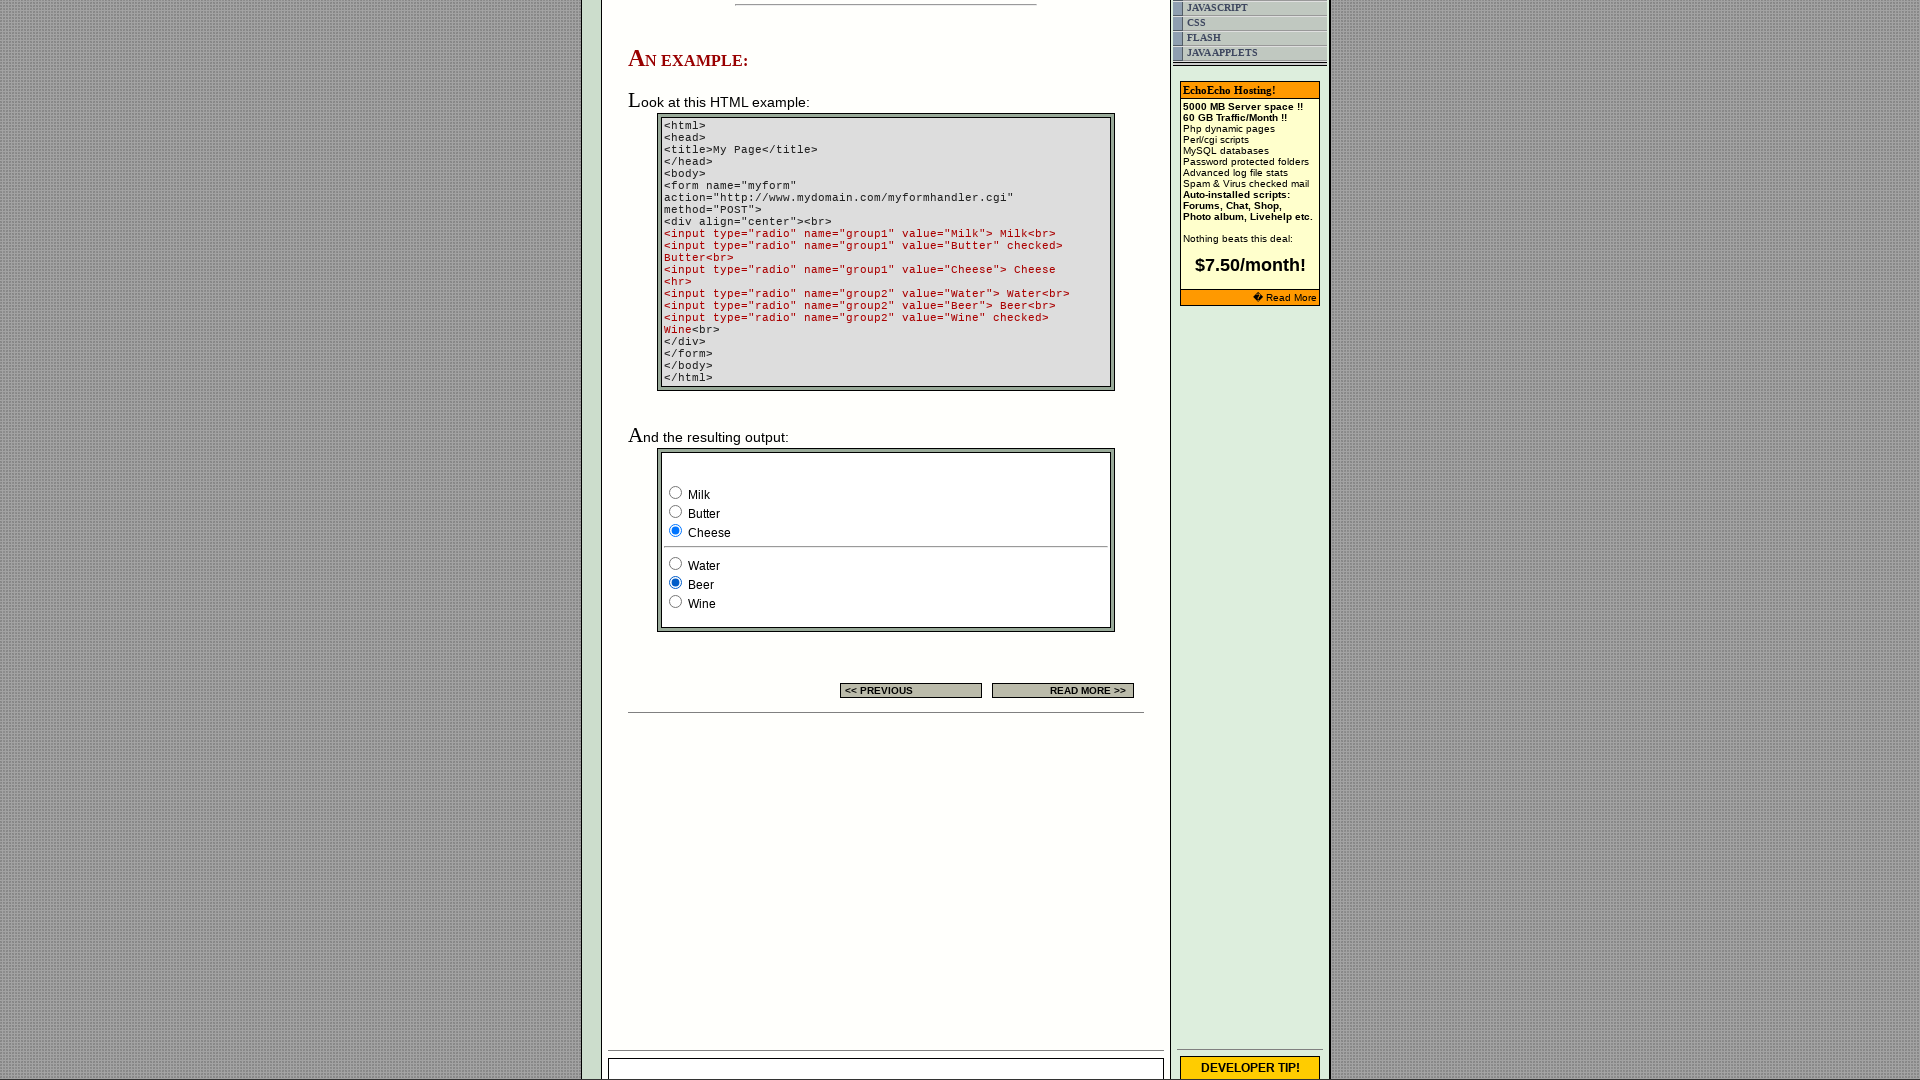